Solves a math captcha by extracting a value from an image attribute, calculating the result, and submitting the form with checkboxes

Starting URL: https://suninjuly.github.io/get_attribute.html

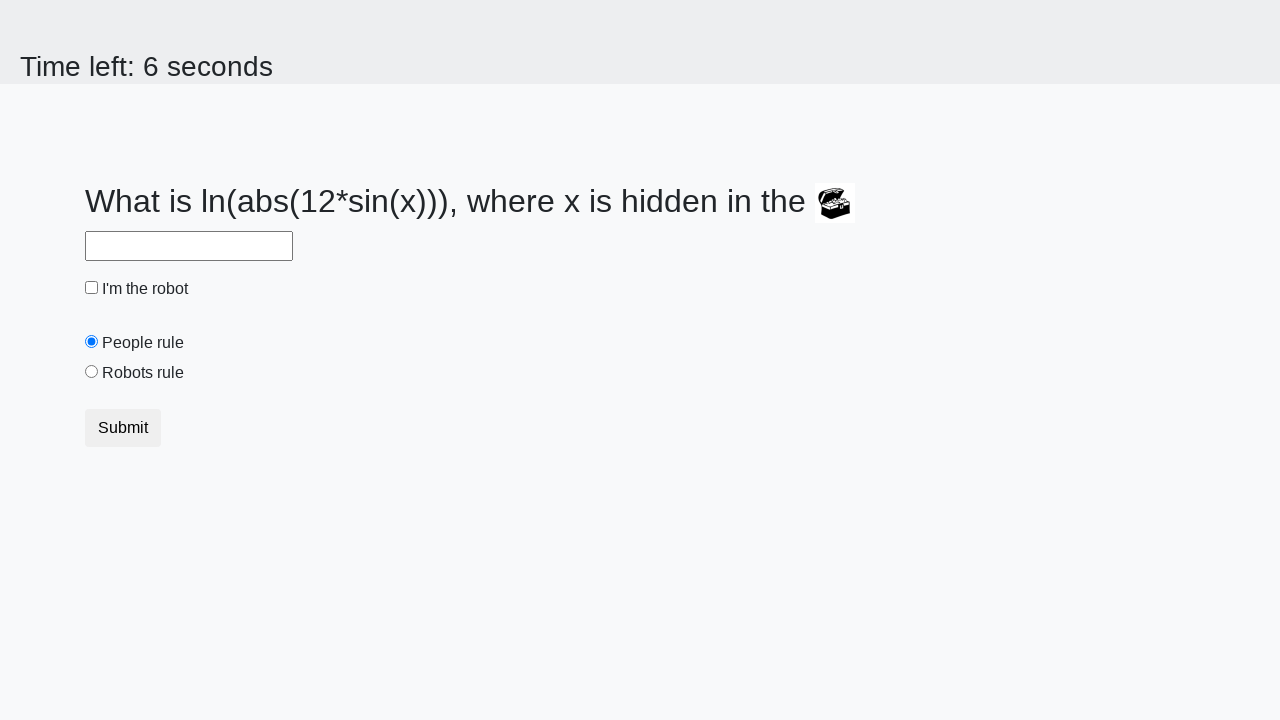

Located image element containing math captcha
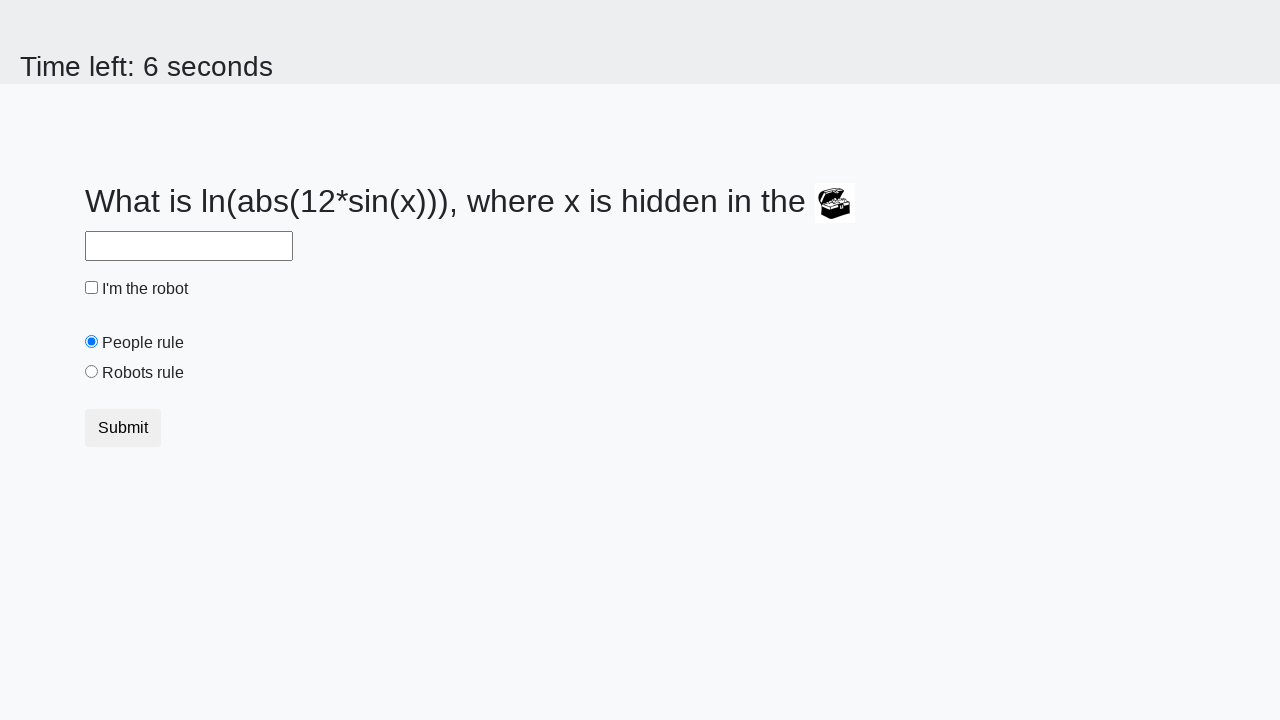

Extracted valuex attribute from image: 807
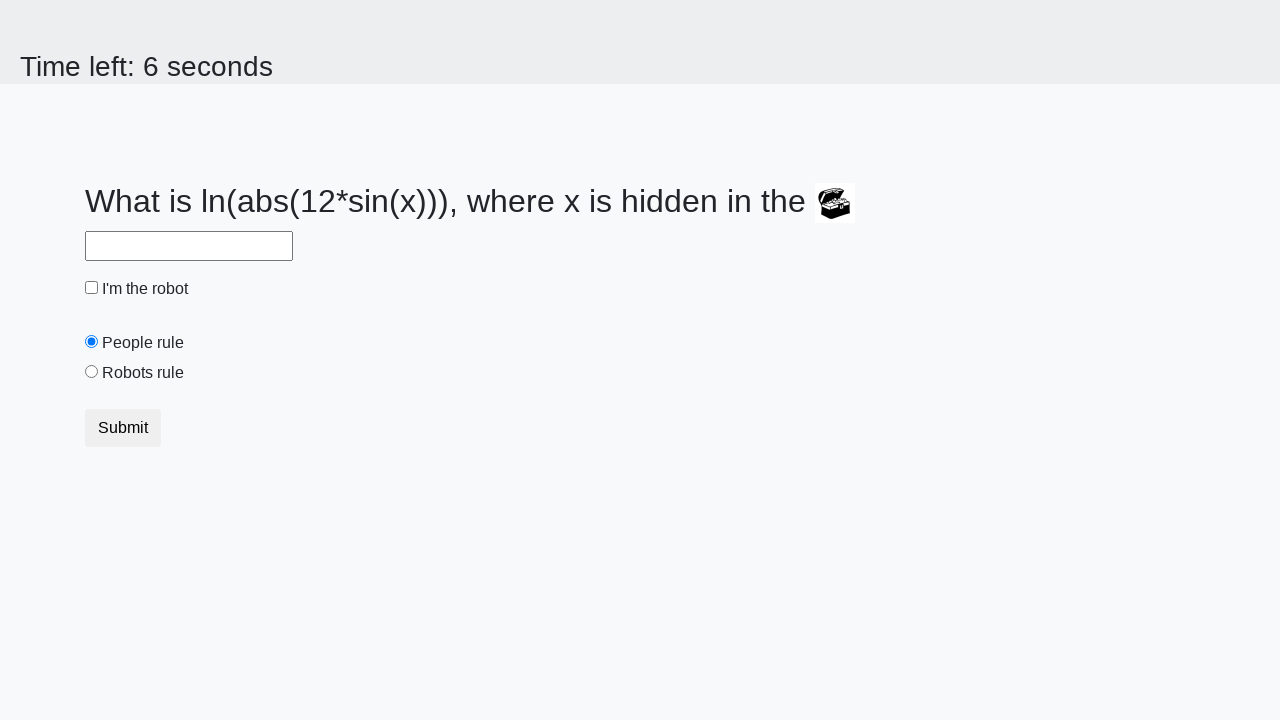

Calculated math captcha result: 1.516142881559993
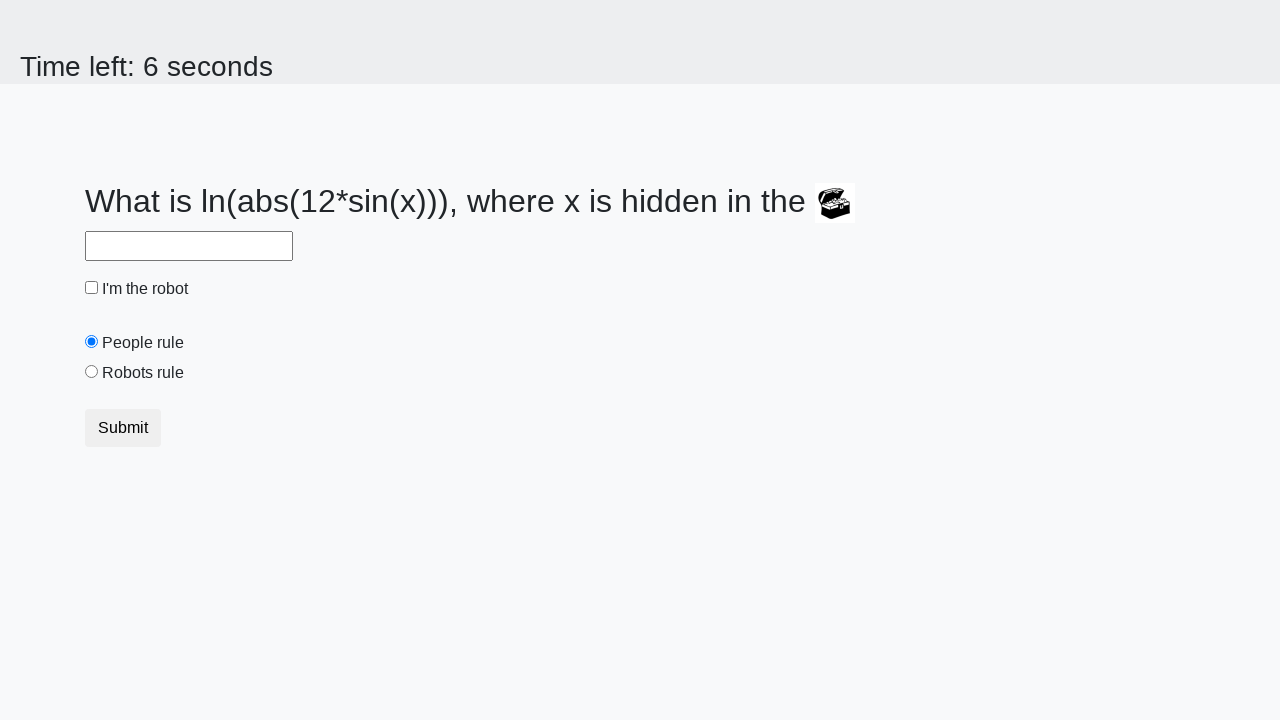

Filled answer field with calculated result on #answer
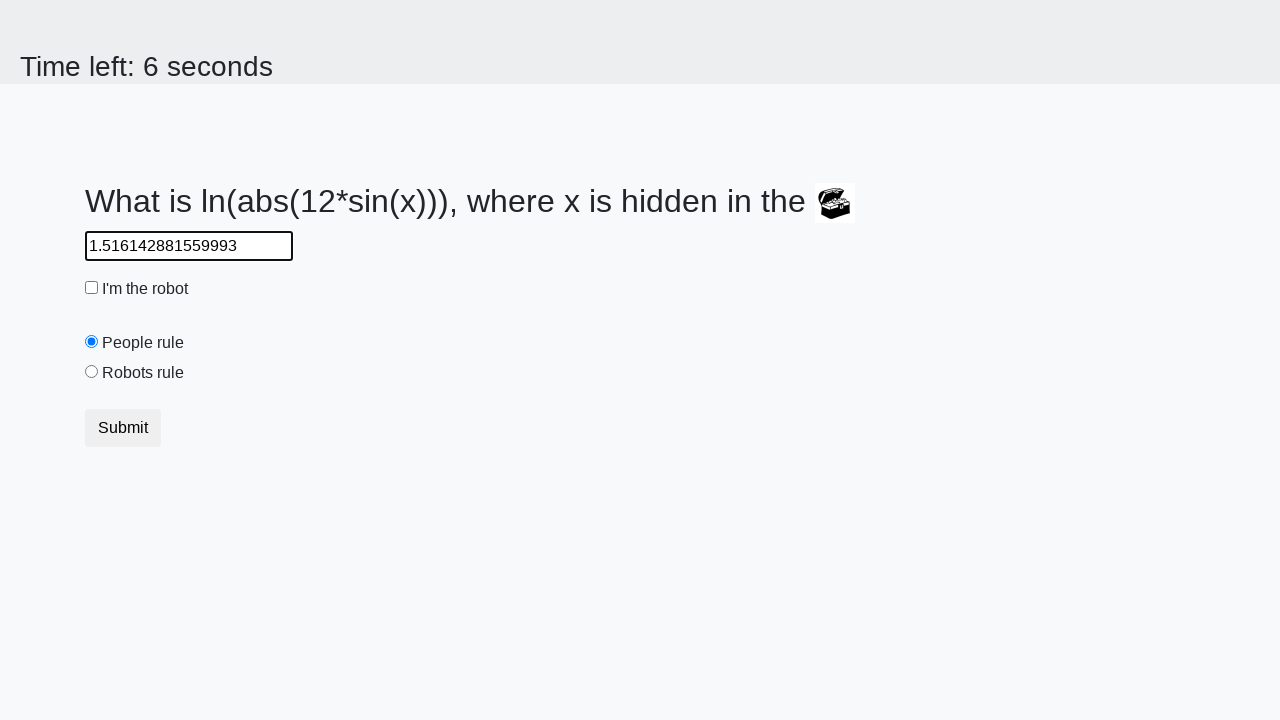

Clicked robot checkbox at (92, 288) on #robotCheckbox
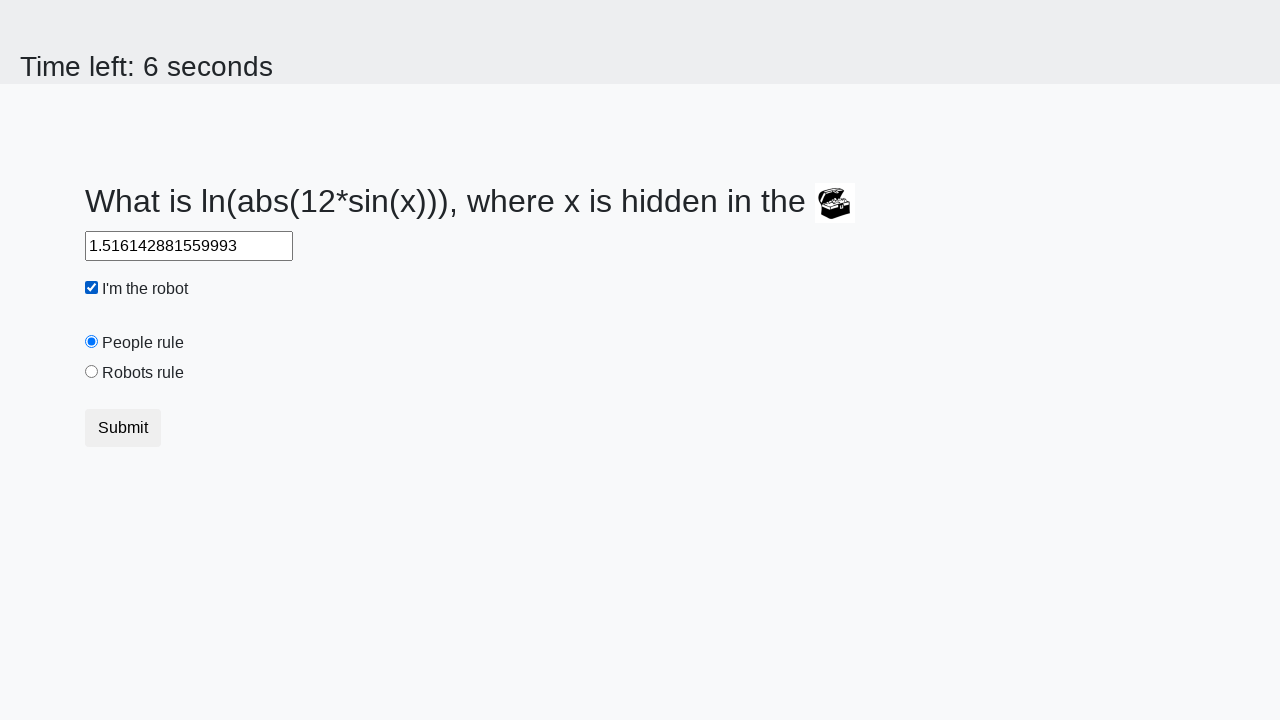

Clicked robots rule radio button at (92, 372) on #robotsRule
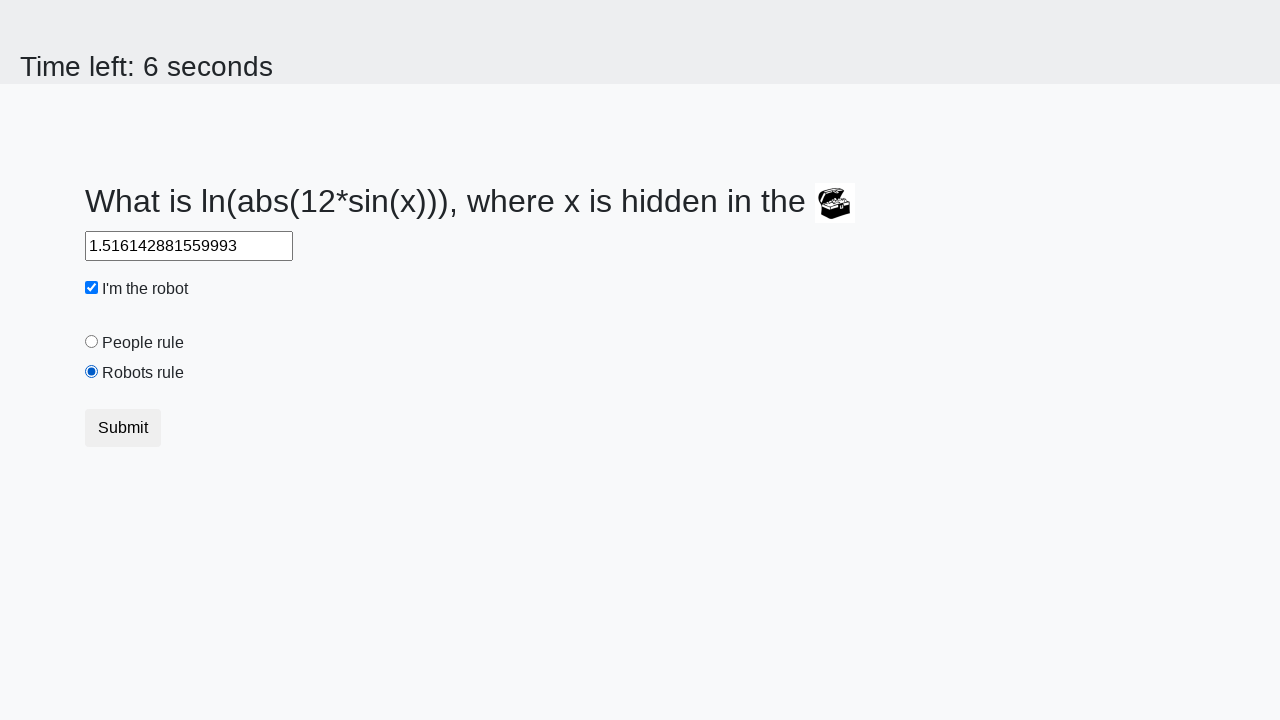

Submitted the form at (123, 428) on [type='submit']
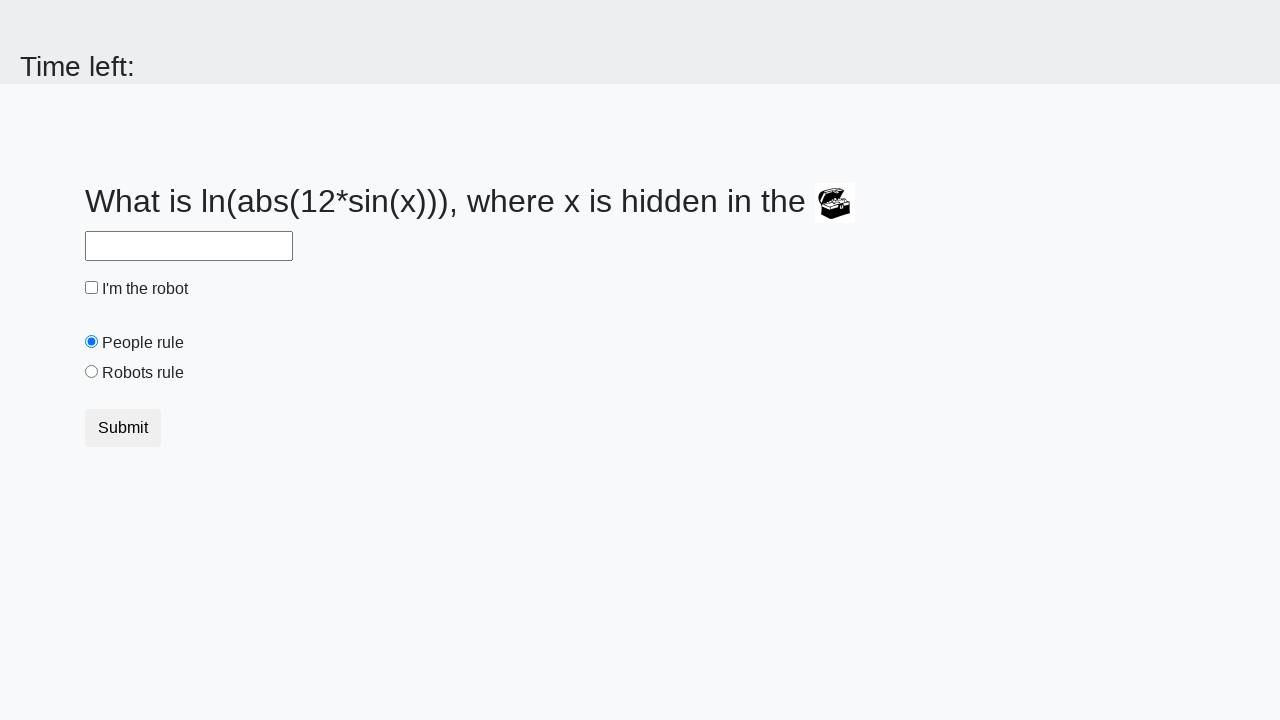

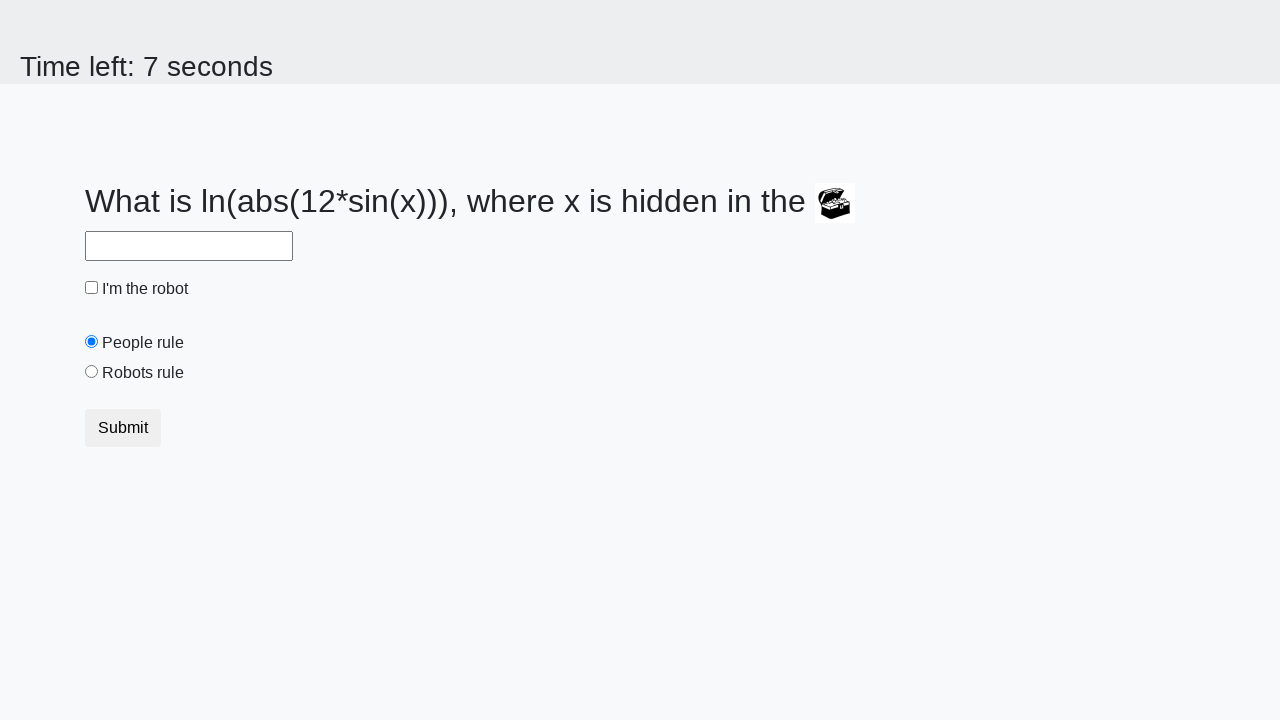